Tests hotel booking form by entering a hotel location and filling the newsletter subscription email field

Starting URL: https://hotel-testlab.coderslab.pl/en/

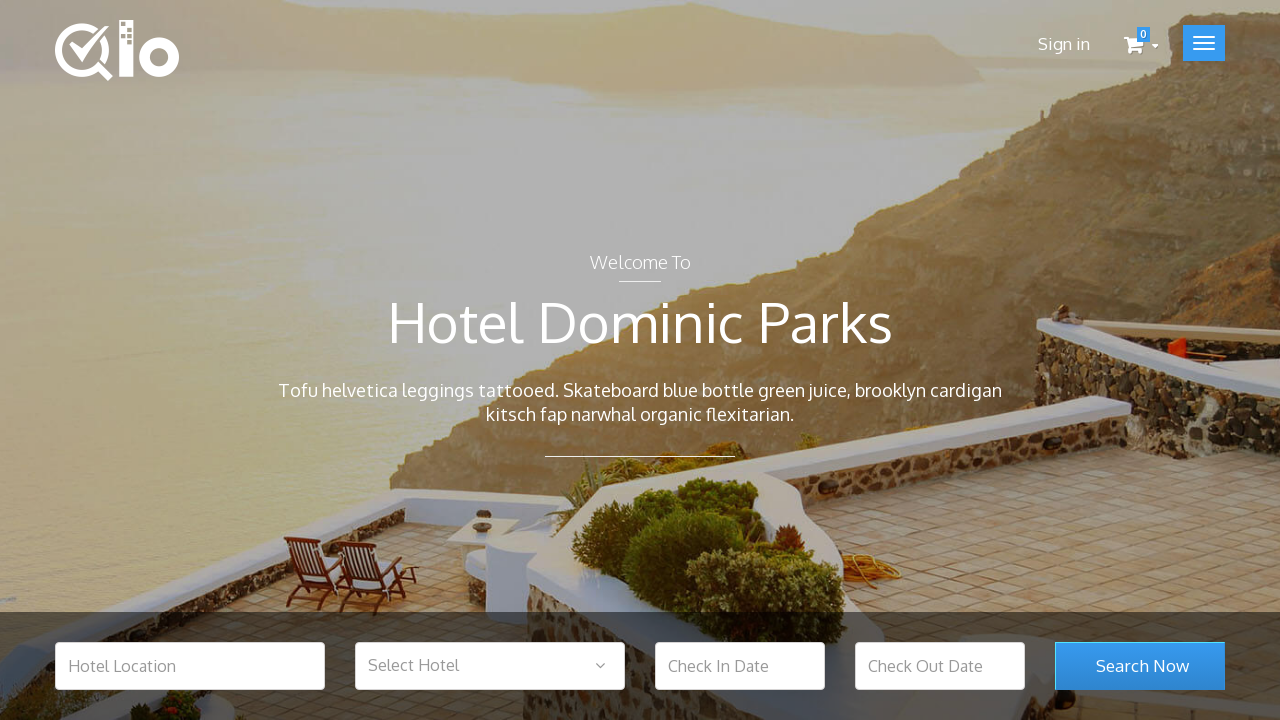

Filled hotel location field with 'Warsaw' on #hotel_location
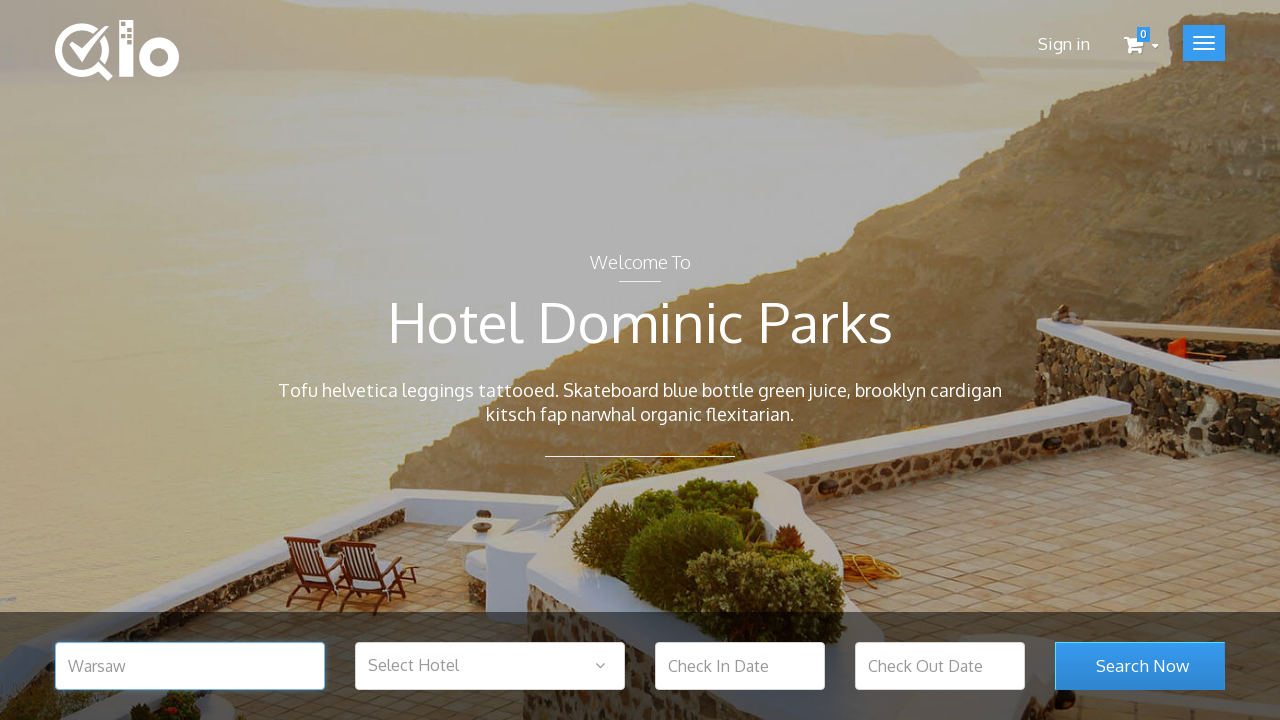

Filled newsletter subscription email field with 'traveler@example.com' on #newsletter-input
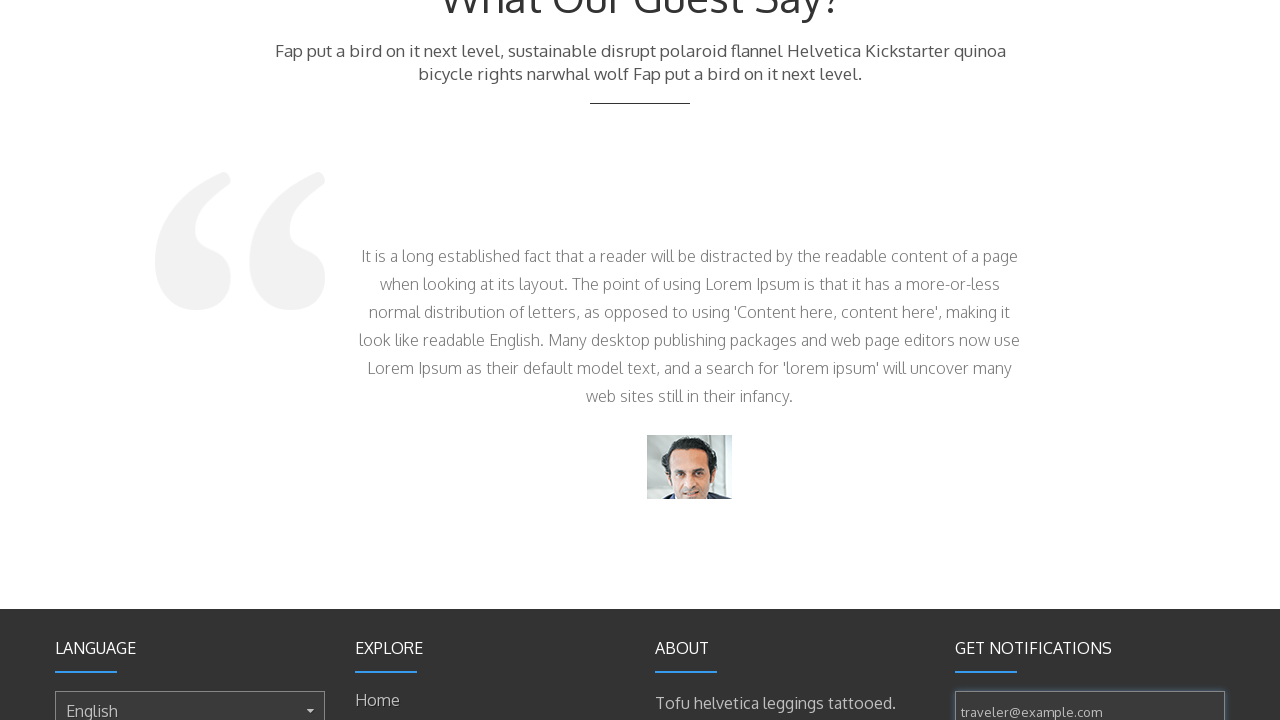

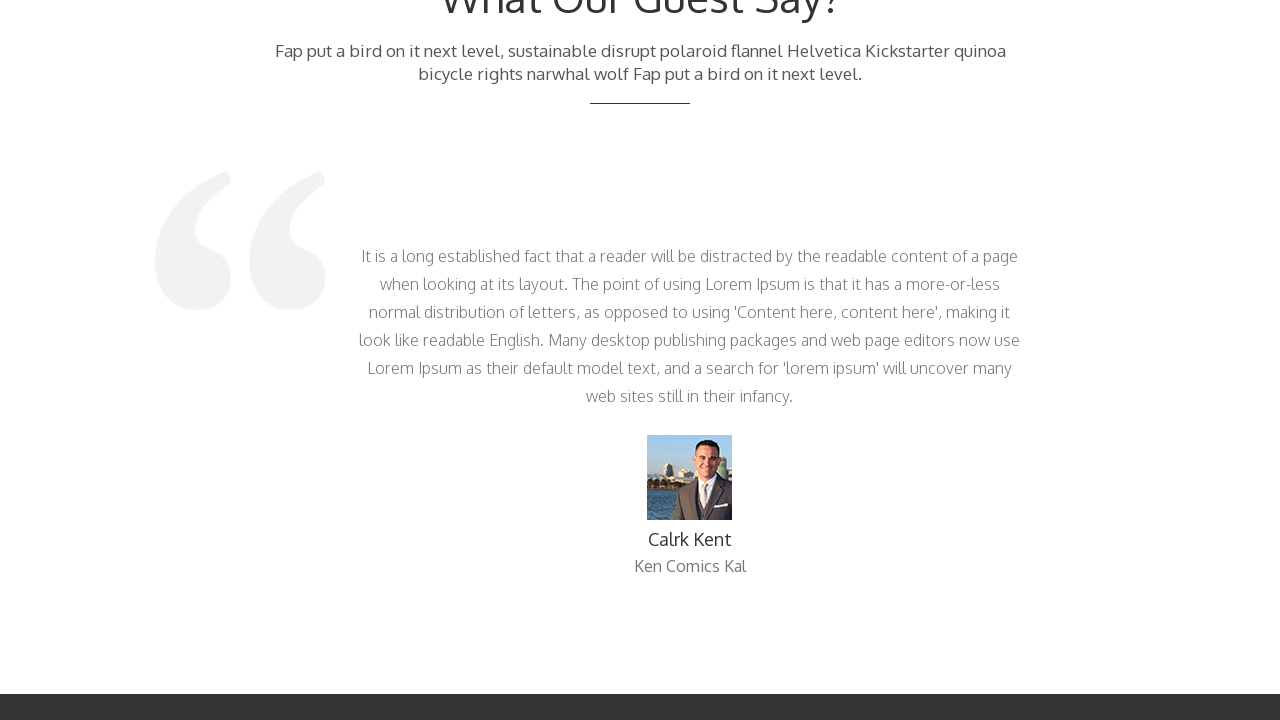